Tests dynamic loading functionality by clicking through to a dynamic content page, triggering the load, and verifying the loaded content appears

Starting URL: http://the-internet.herokuapp.com

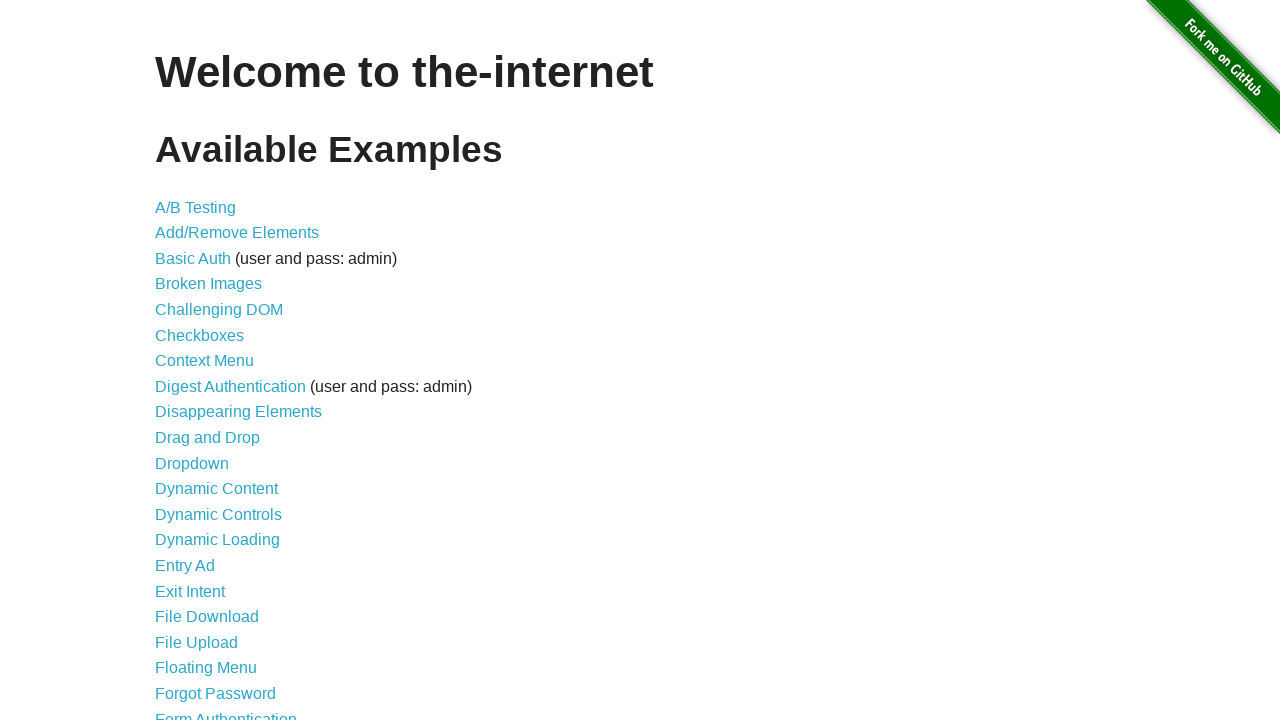

Clicked on Dynamic Loading link at (218, 540) on text=Dynamic Loading
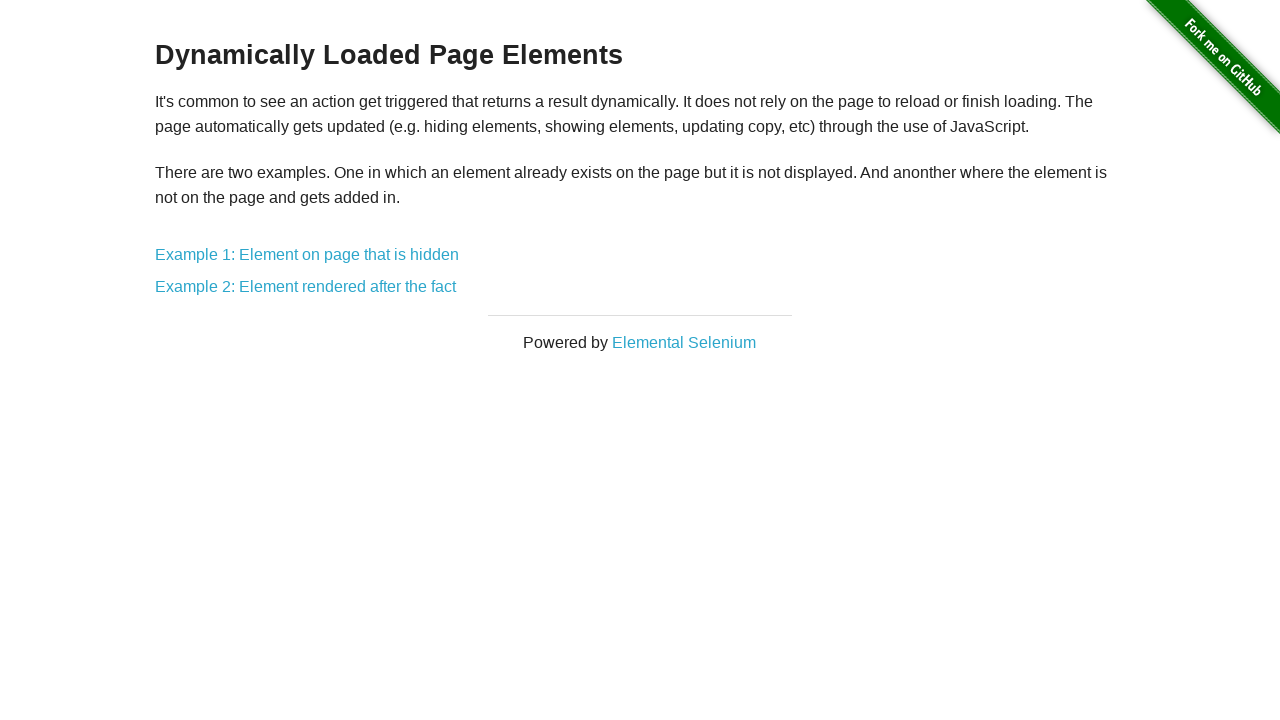

Clicked on the first dynamic loading example link at (307, 255) on div.example a:nth-of-type(1)
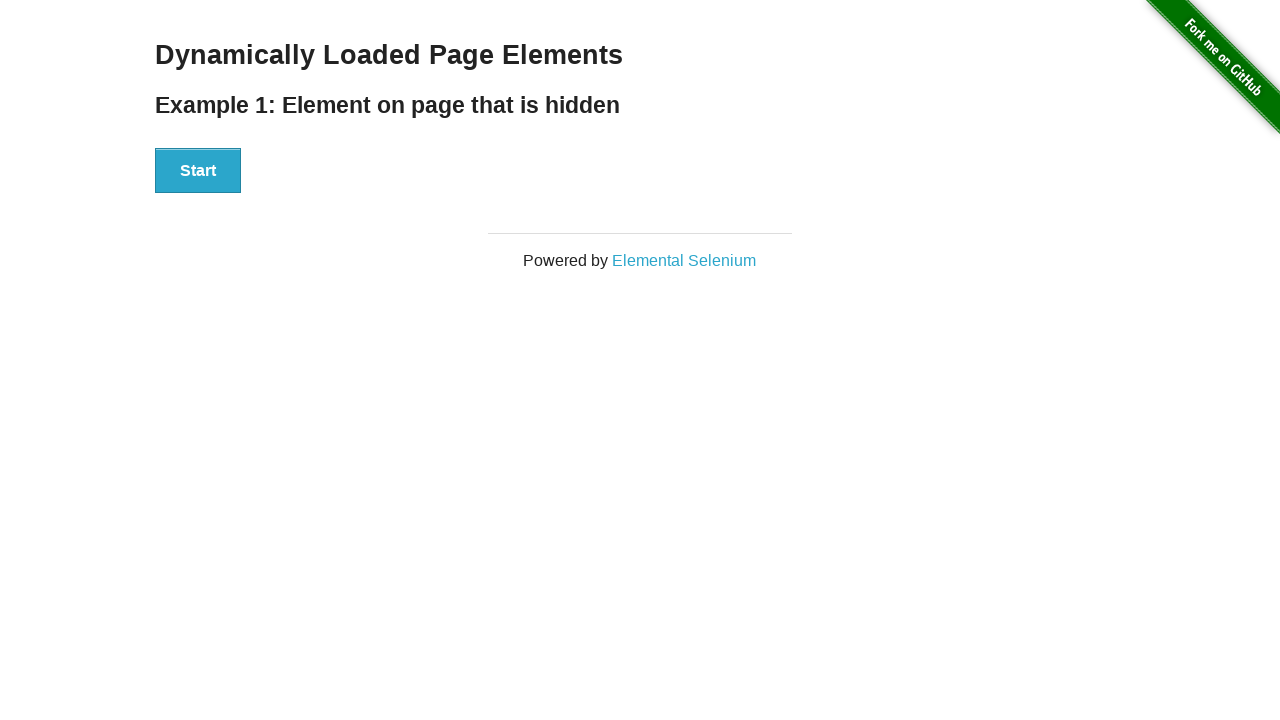

Clicked the Start button to trigger dynamic content loading at (198, 171) on #start>button
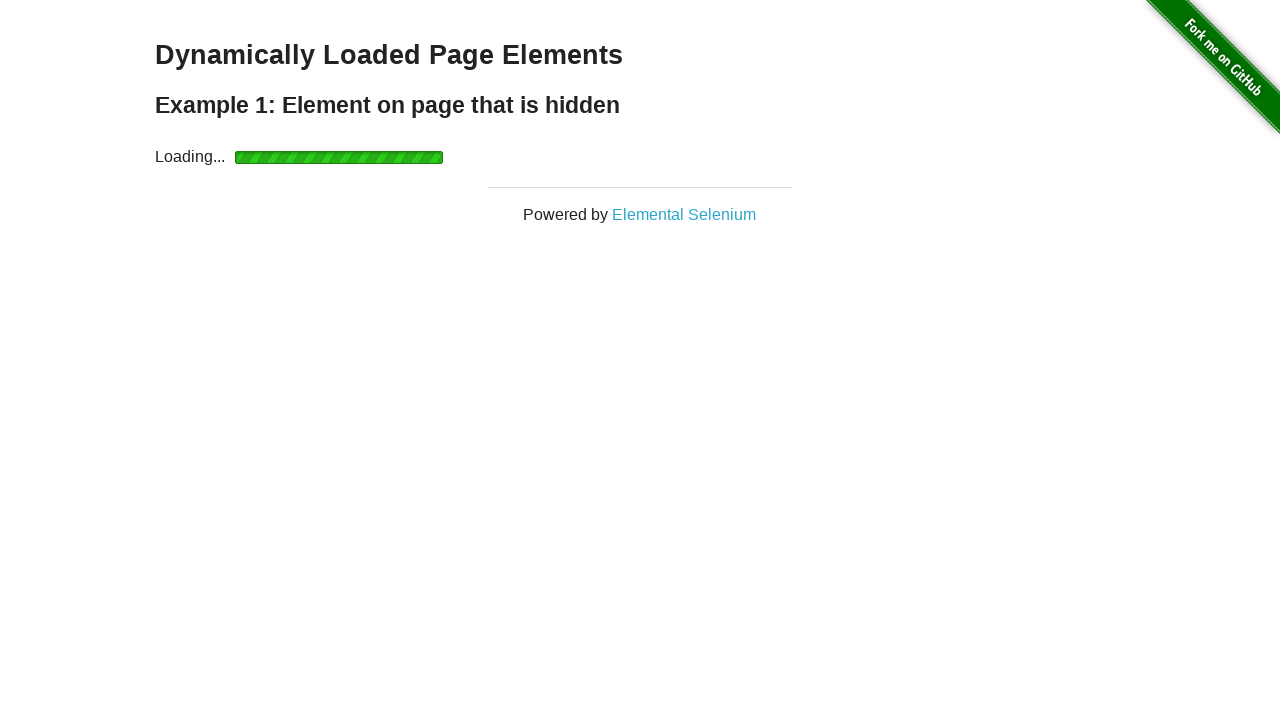

Loading indicator disappeared after waiting up to 10 seconds
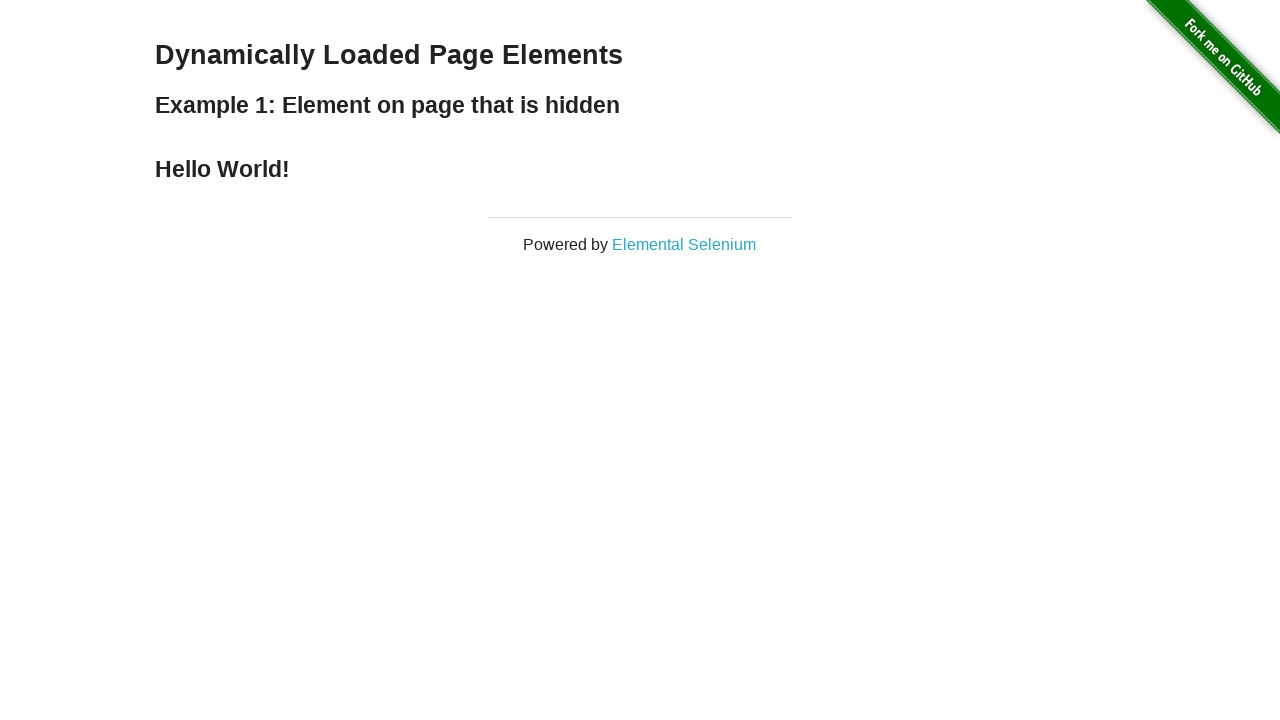

Verified that dynamic content (Hello World text) appeared
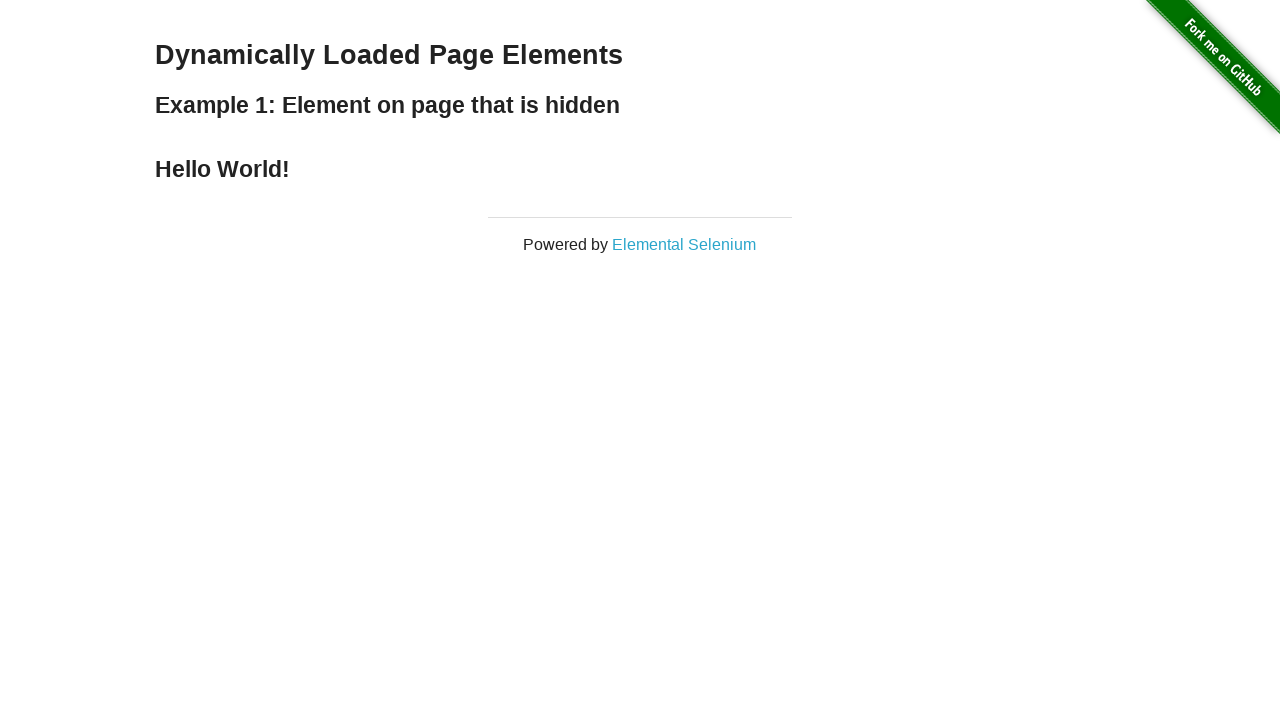

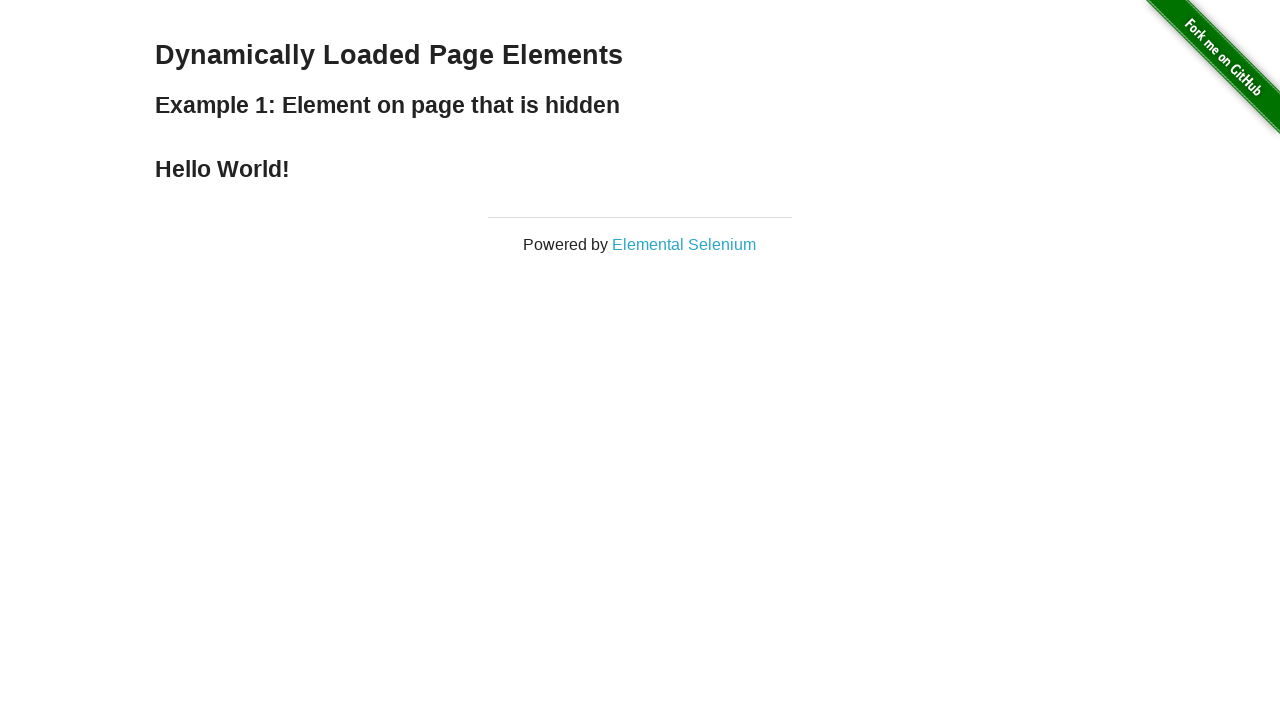